Tests Angular Syncfusion dropdown by selecting different sports and verifying the hidden text values

Starting URL: https://ej2.syncfusion.com/angular/demos/?_ga=2.262049992.437420821.1575083417-524628264.1575083417#/material/drop-down-list/data-binding

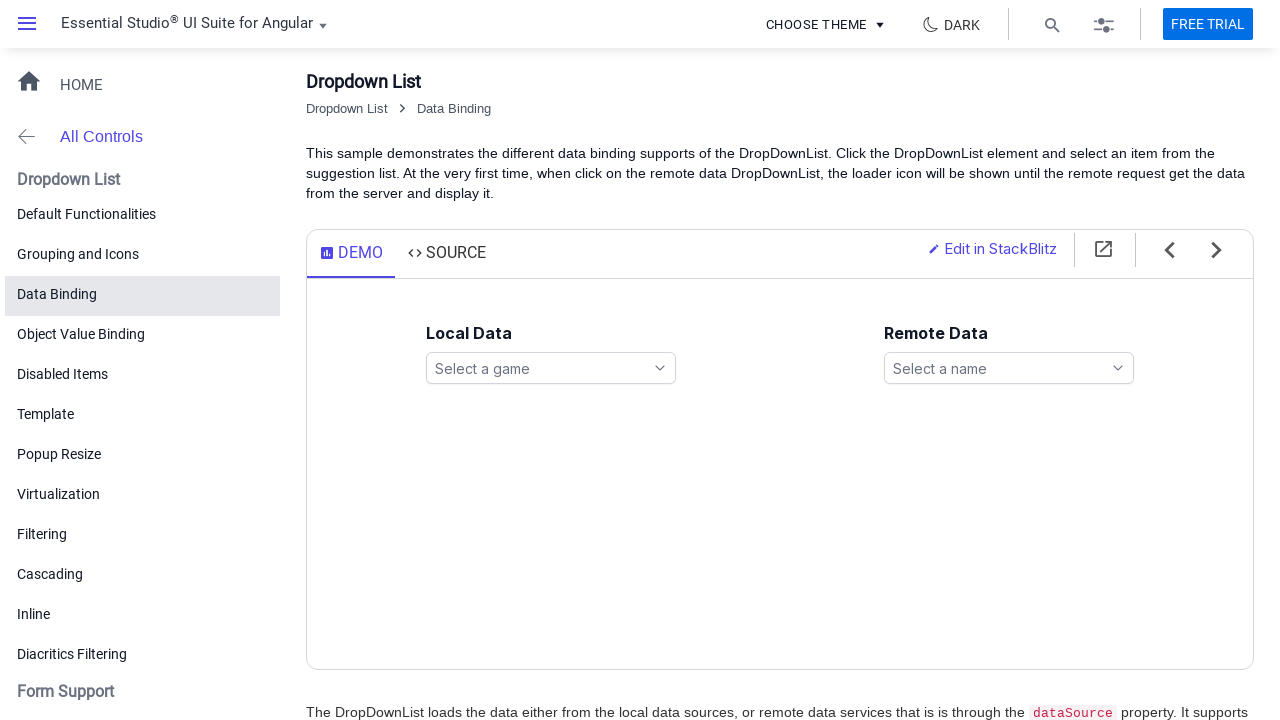

Clicked dropdown icon to open games list at (660, 368) on xpath=//ejs-dropdownlist[@id='games']//span[contains(@class,'e-search-icon')]
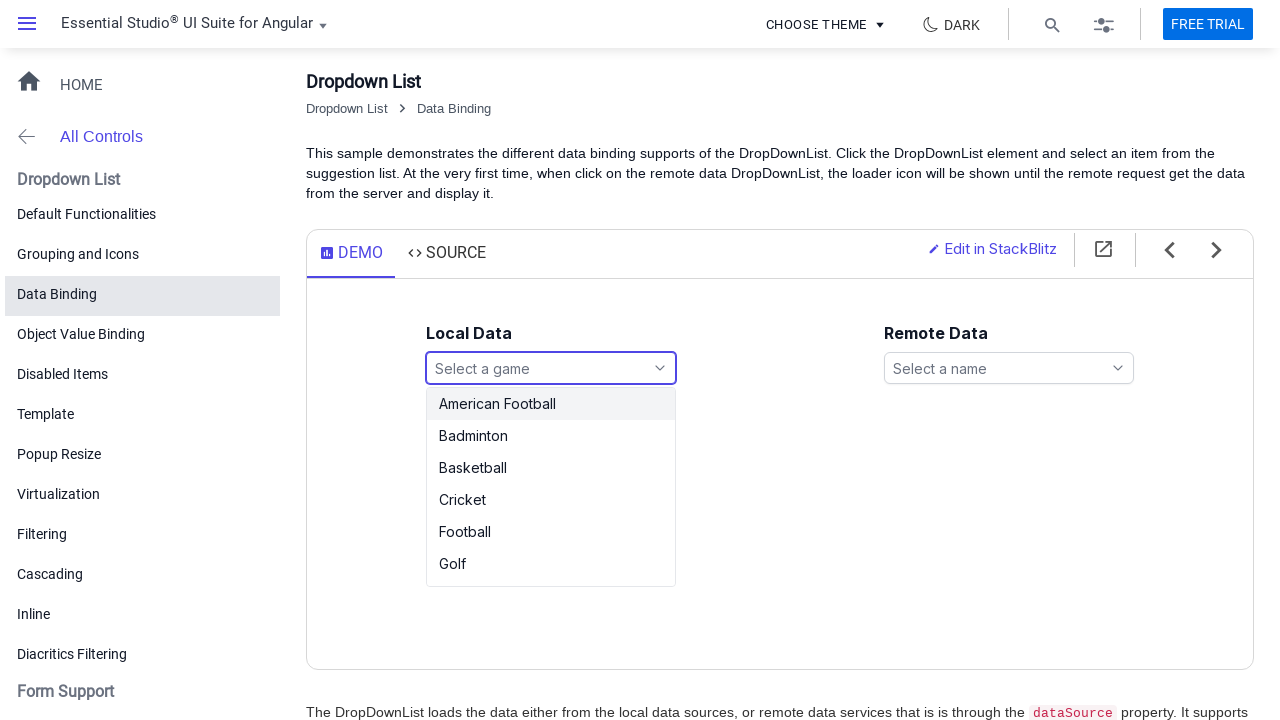

Dropdown options loaded
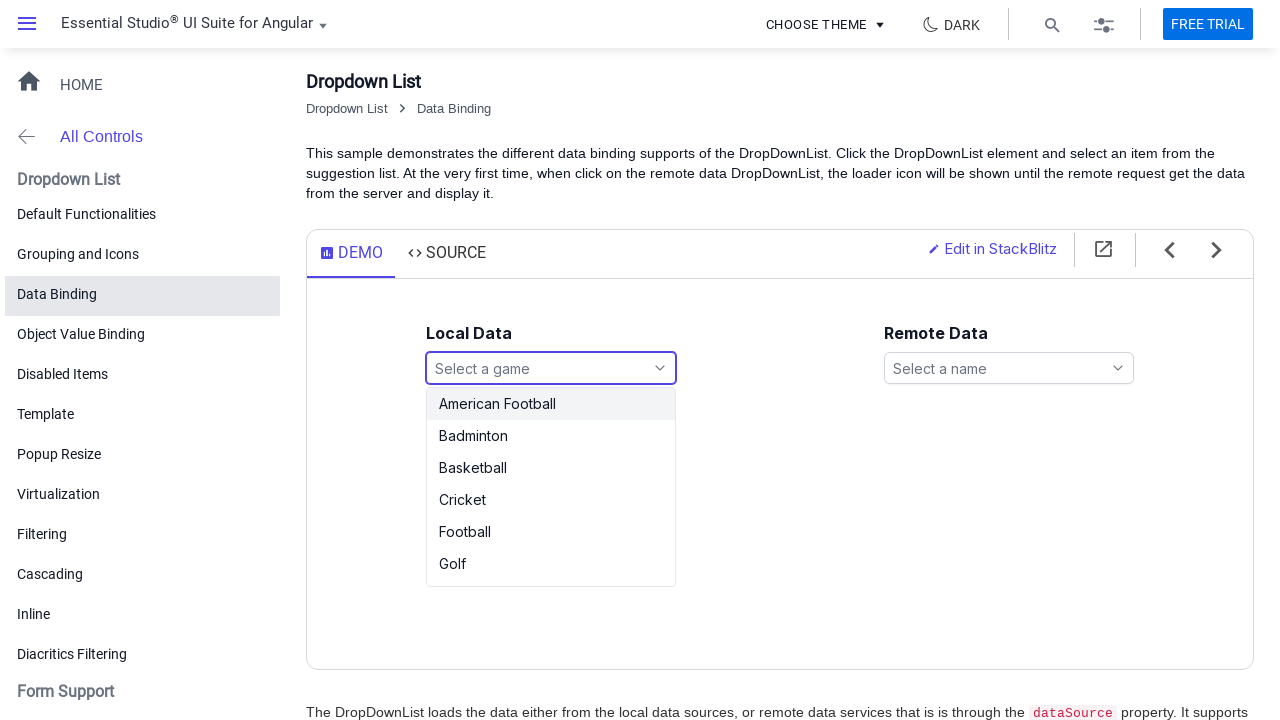

Selected 'Golf' from dropdown at (551, 564) on xpath=//ul[@id='games_options']//li[text()='Golf']
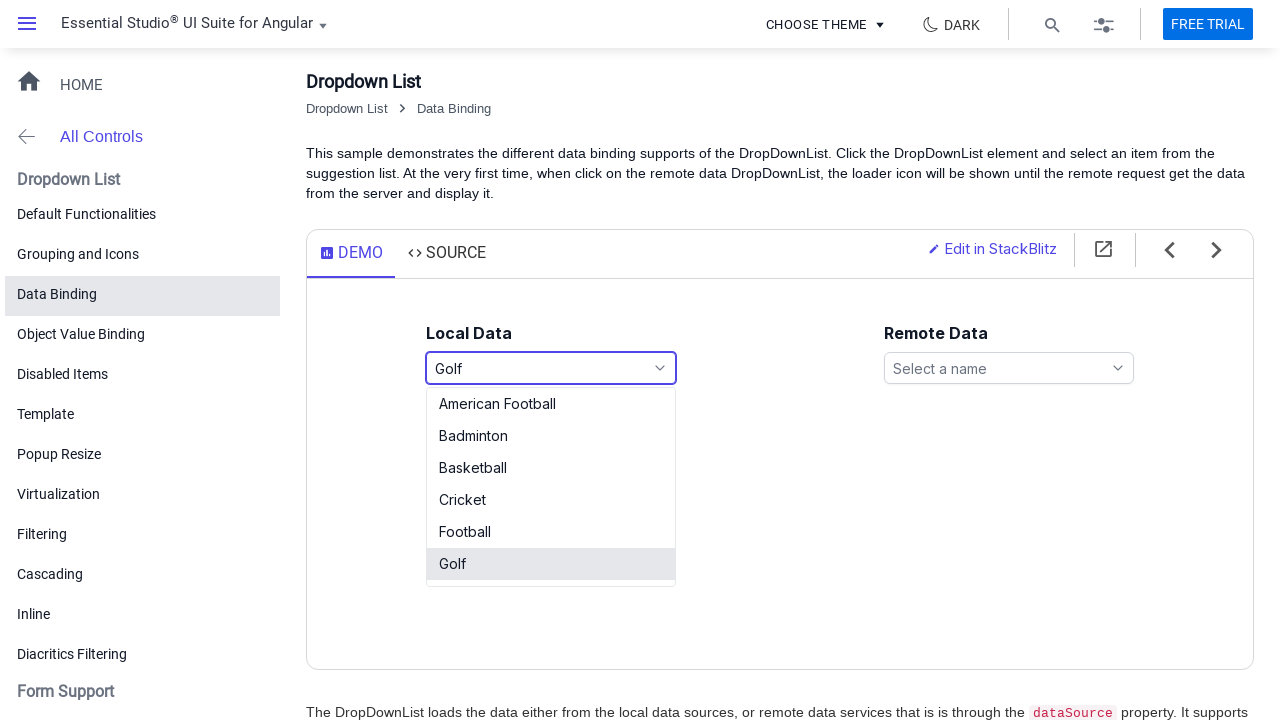

Retrieved hidden text value for Golf verification
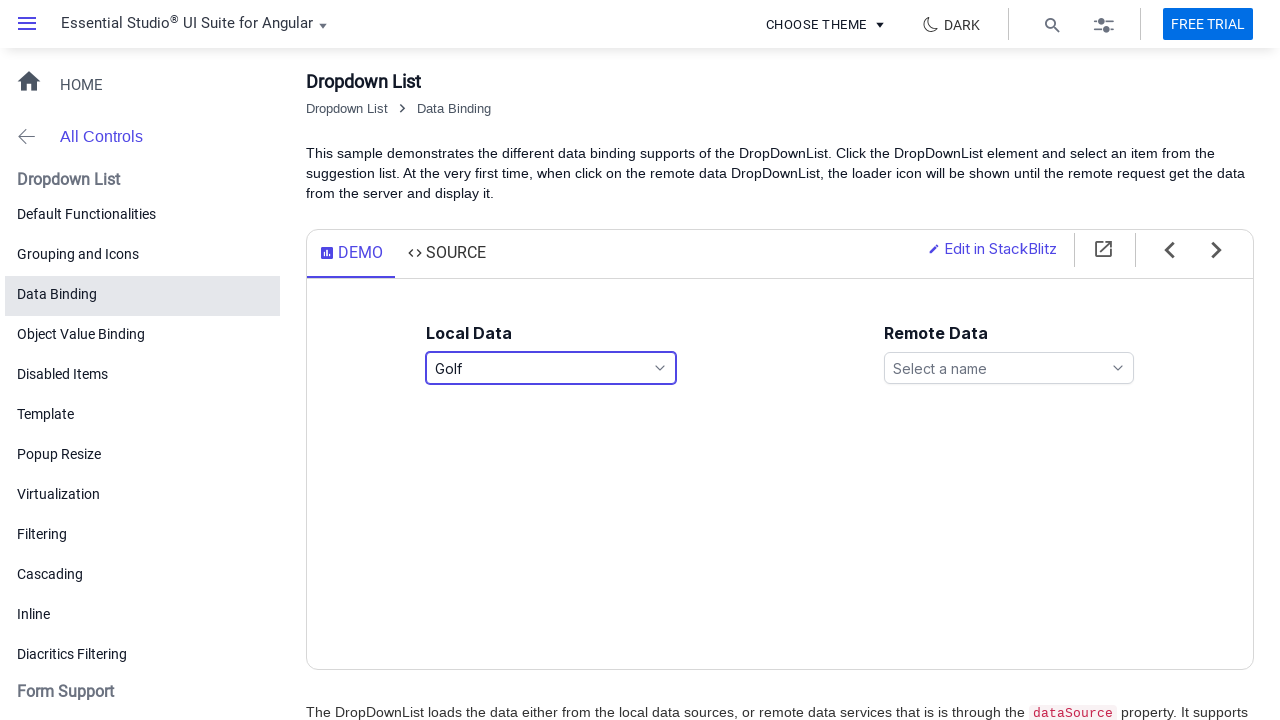

Verified hidden text matches 'Golf'
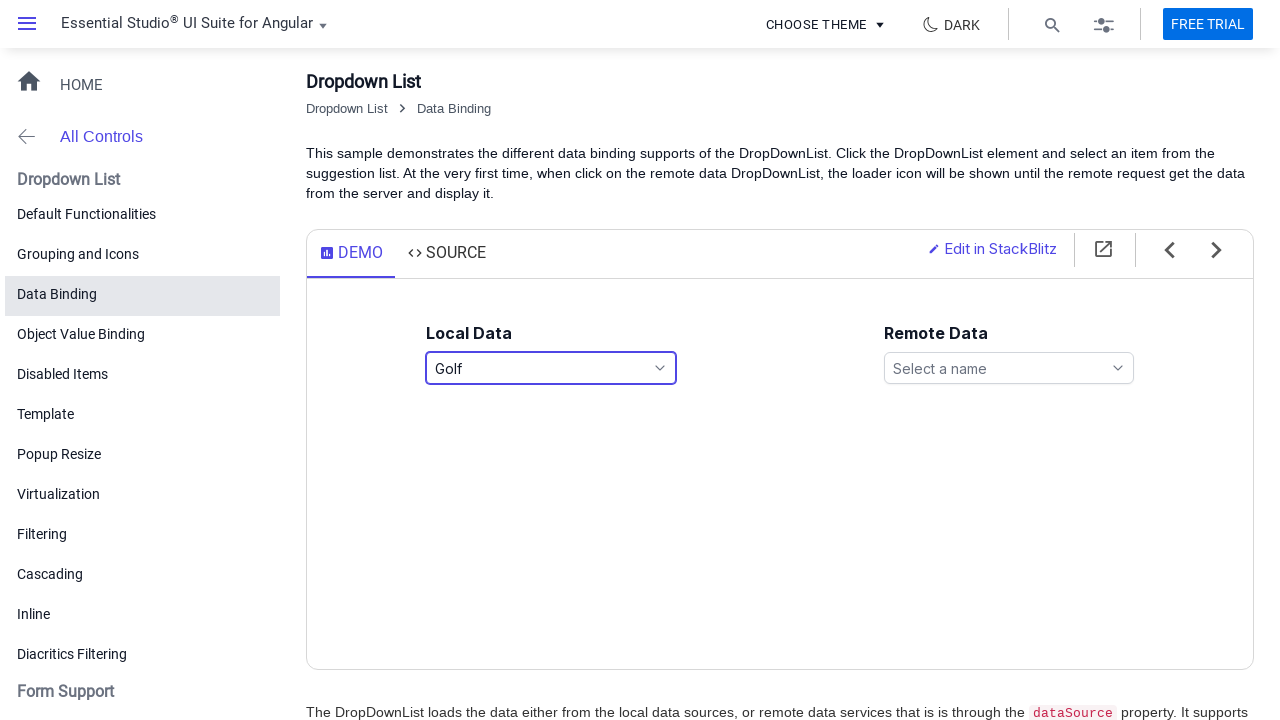

Clicked dropdown icon to open games list at (660, 368) on xpath=//ejs-dropdownlist[@id='games']//span[contains(@class,'e-search-icon')]
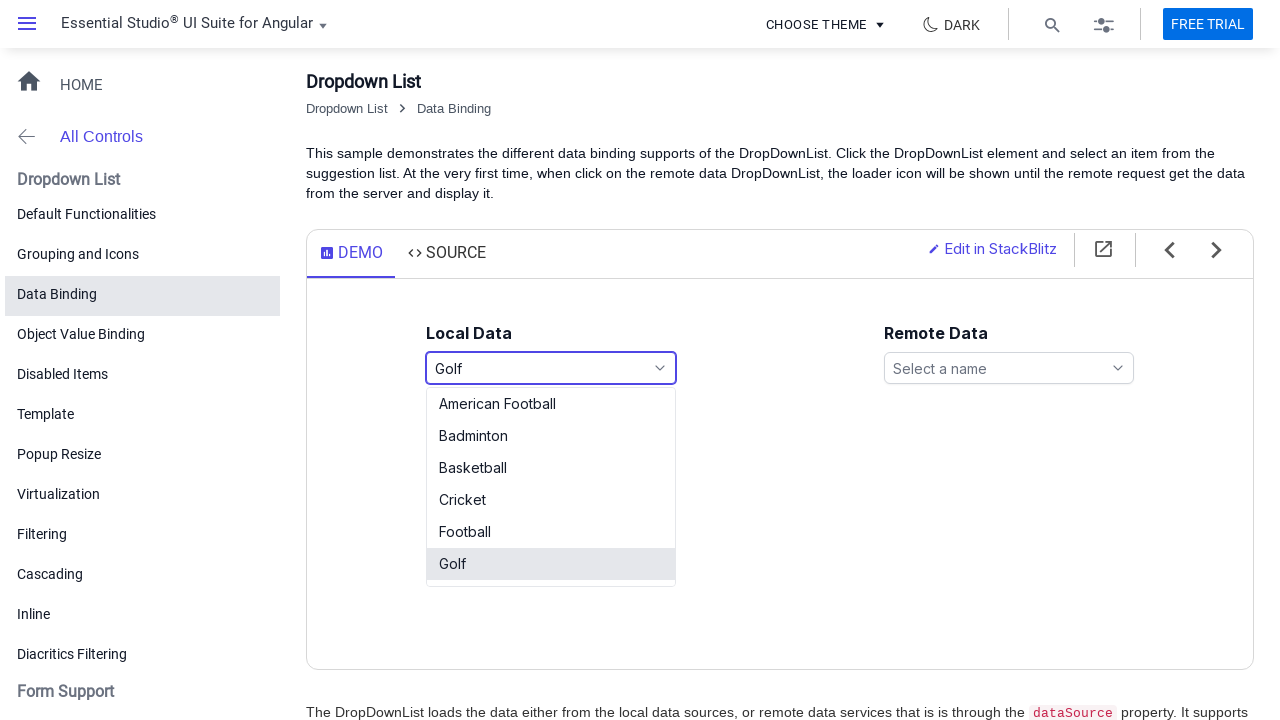

Dropdown options loaded
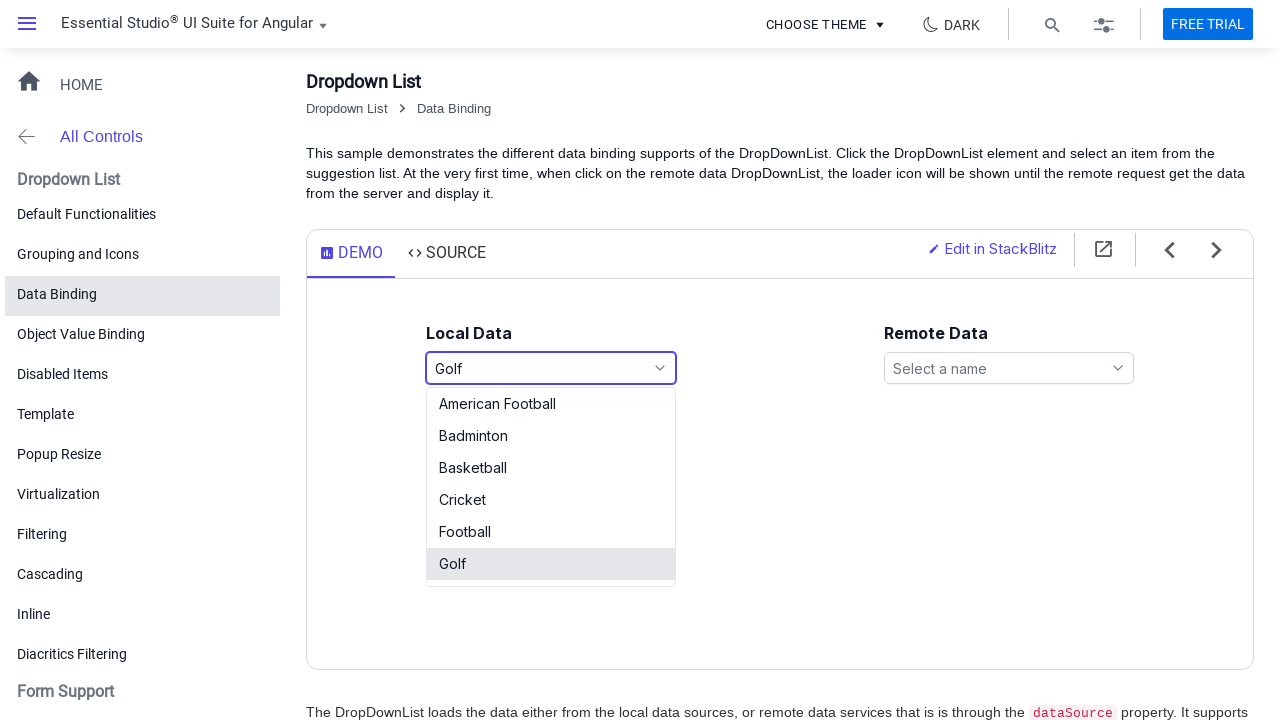

Selected 'Snooker' from dropdown at (551, 538) on xpath=//ul[@id='games_options']//li[text()='Snooker']
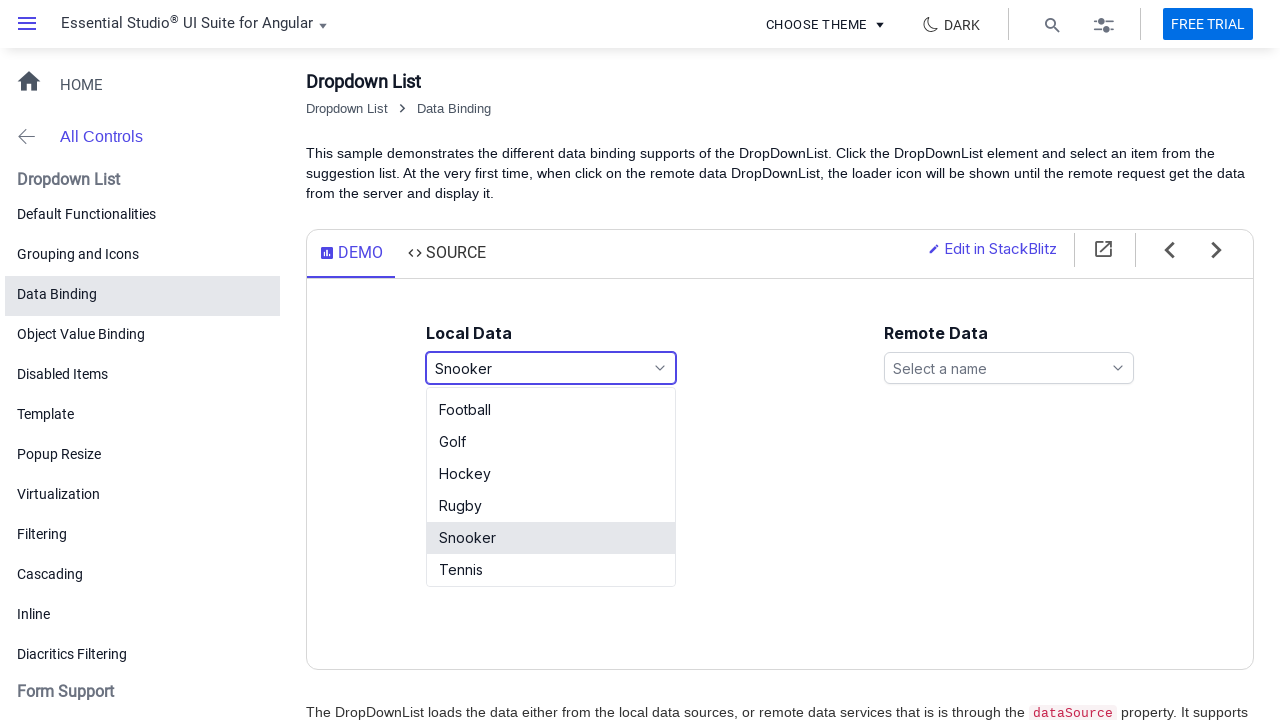

Retrieved hidden text value for Snooker verification
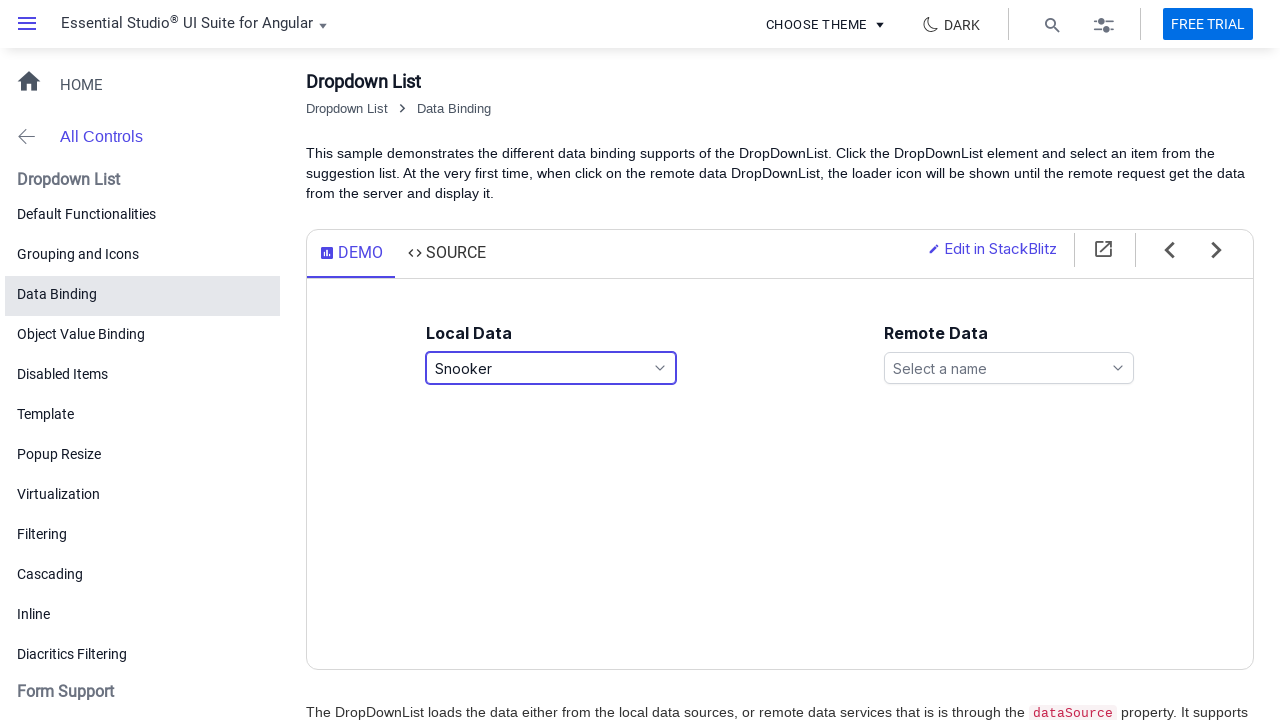

Verified hidden text matches 'Snooker'
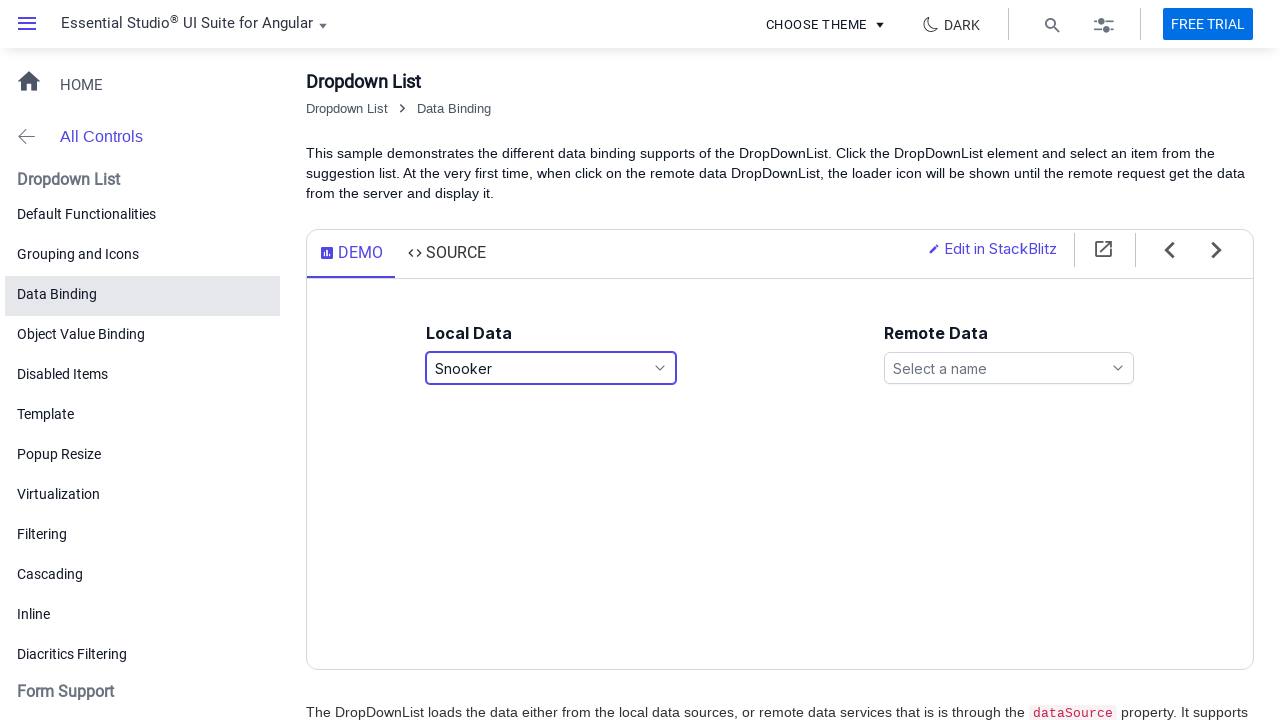

Clicked dropdown icon to open games list at (660, 368) on xpath=//ejs-dropdownlist[@id='games']//span[contains(@class,'e-search-icon')]
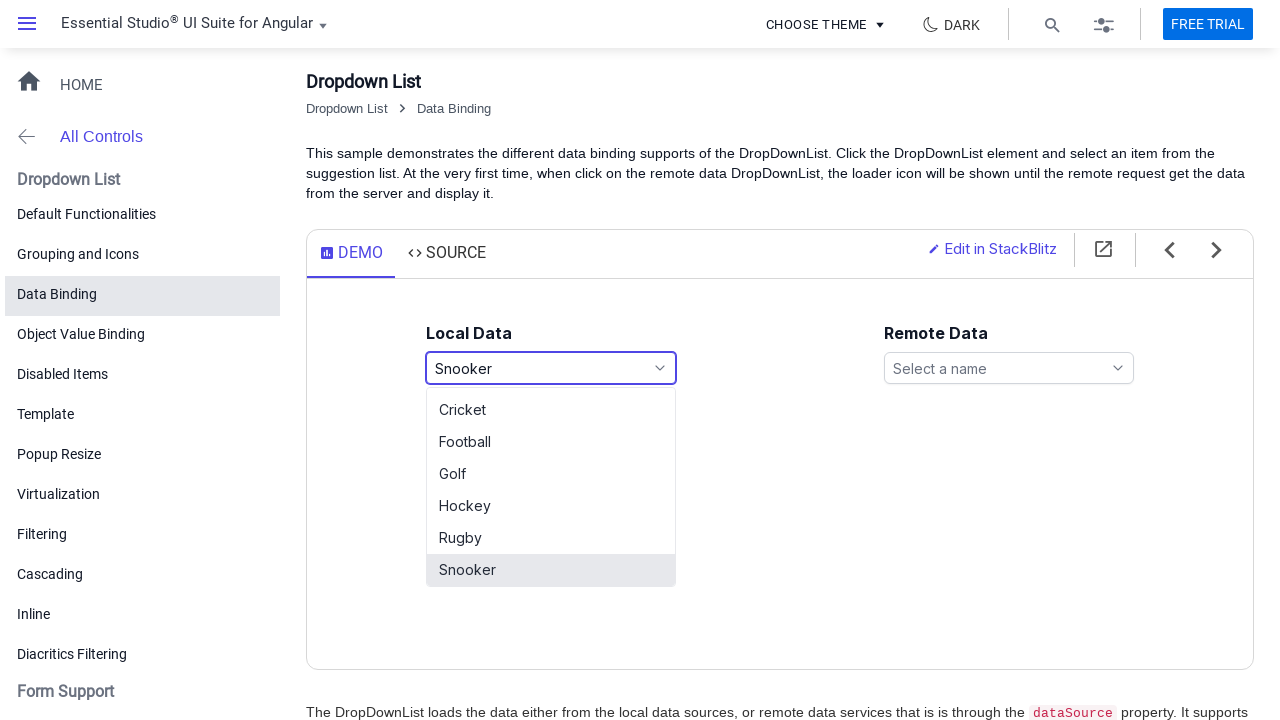

Dropdown options loaded
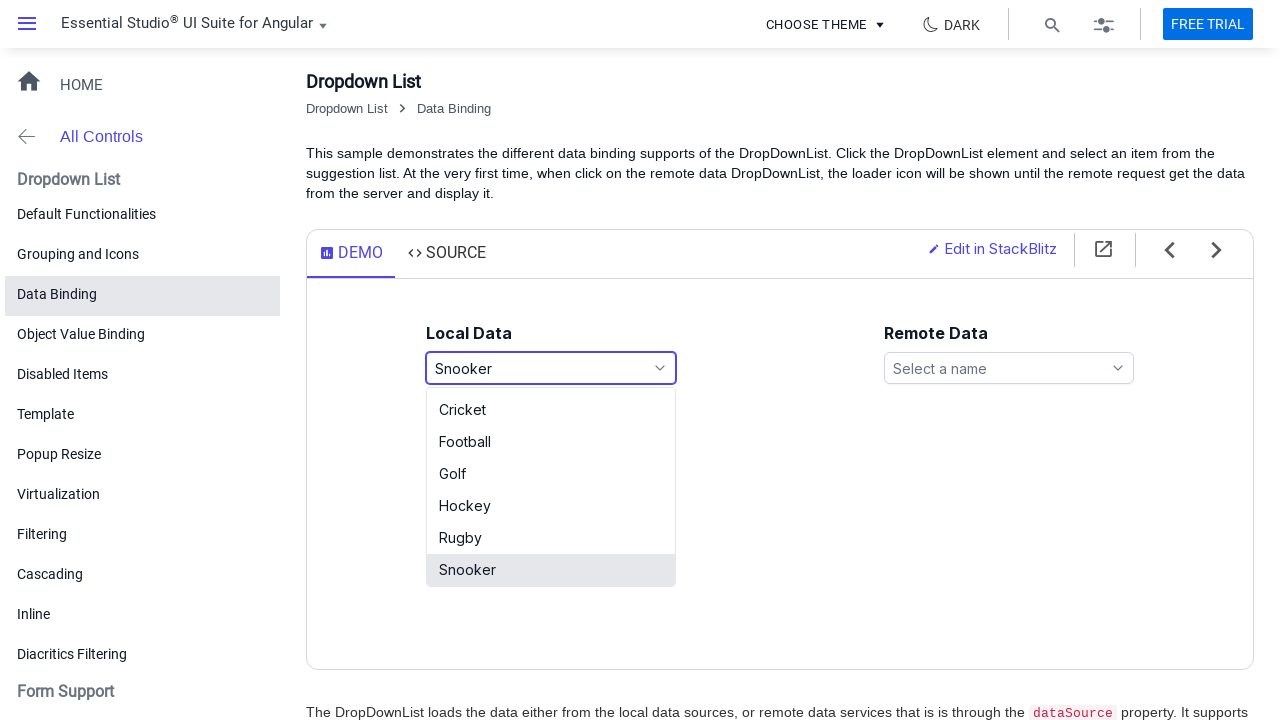

Selected 'Badminton' from dropdown at (551, 436) on xpath=//ul[@id='games_options']//li[text()='Badminton']
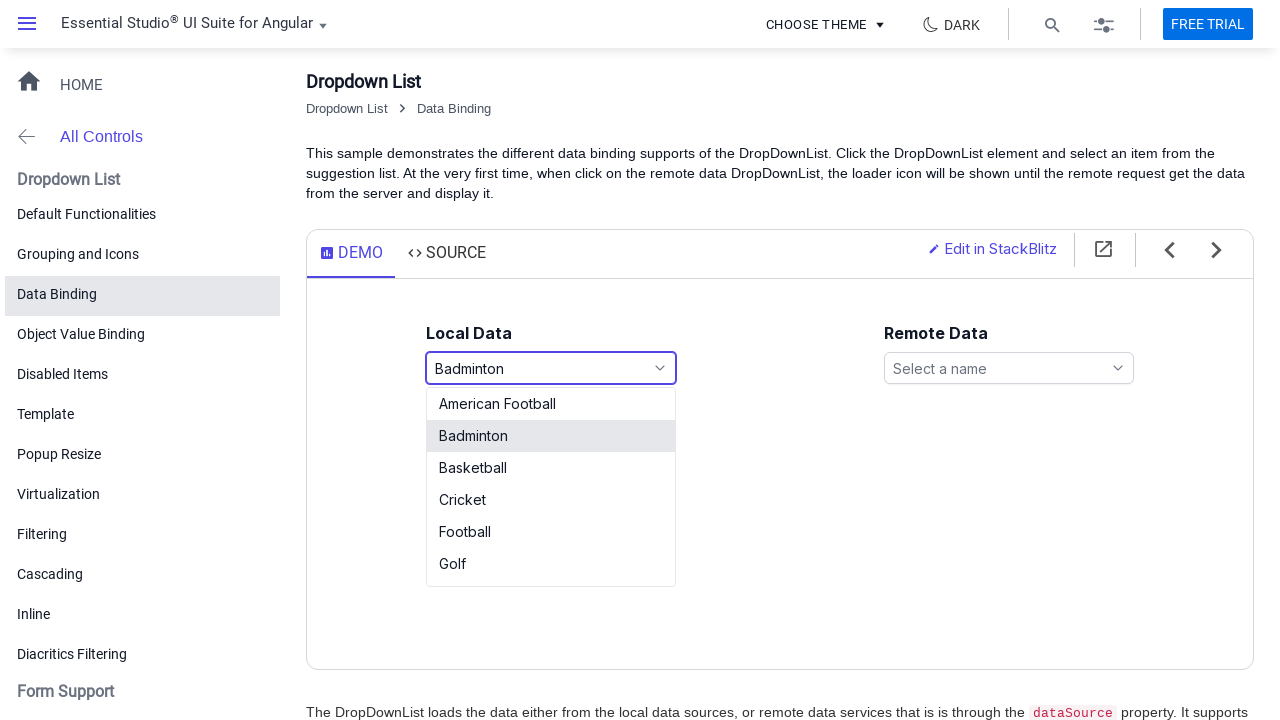

Retrieved hidden text value for Badminton verification
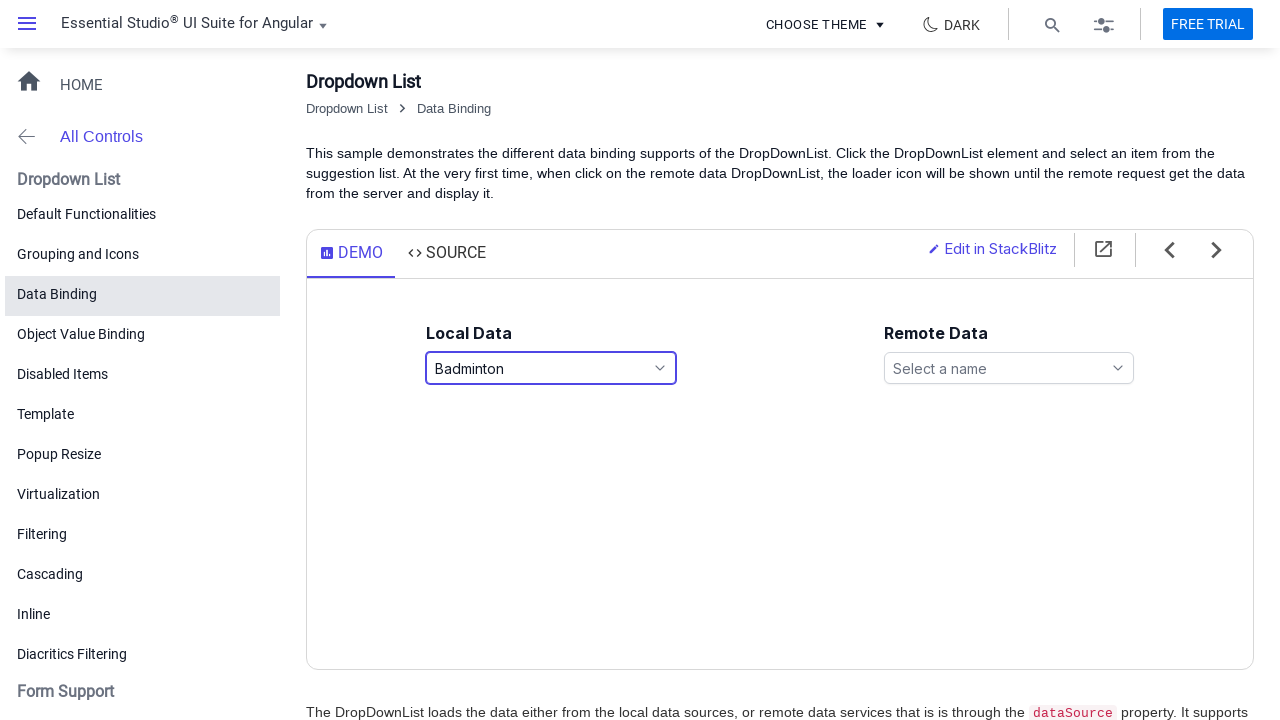

Verified hidden text matches 'Badminton'
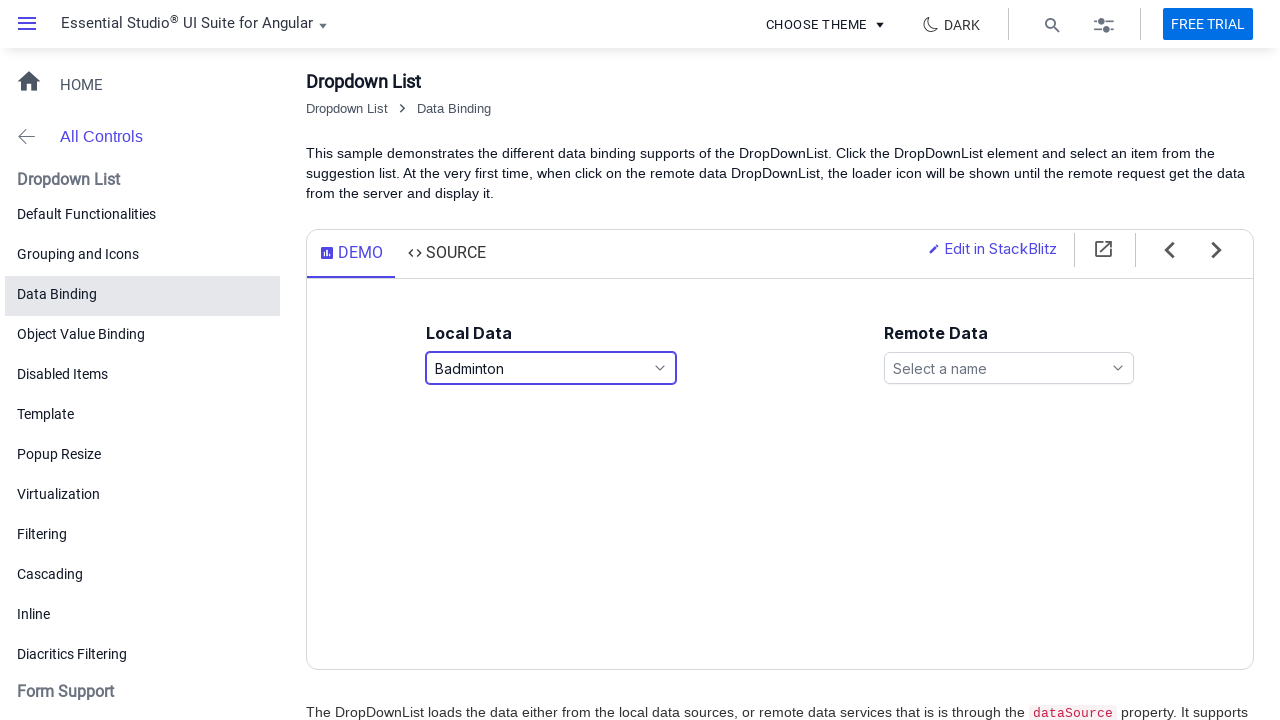

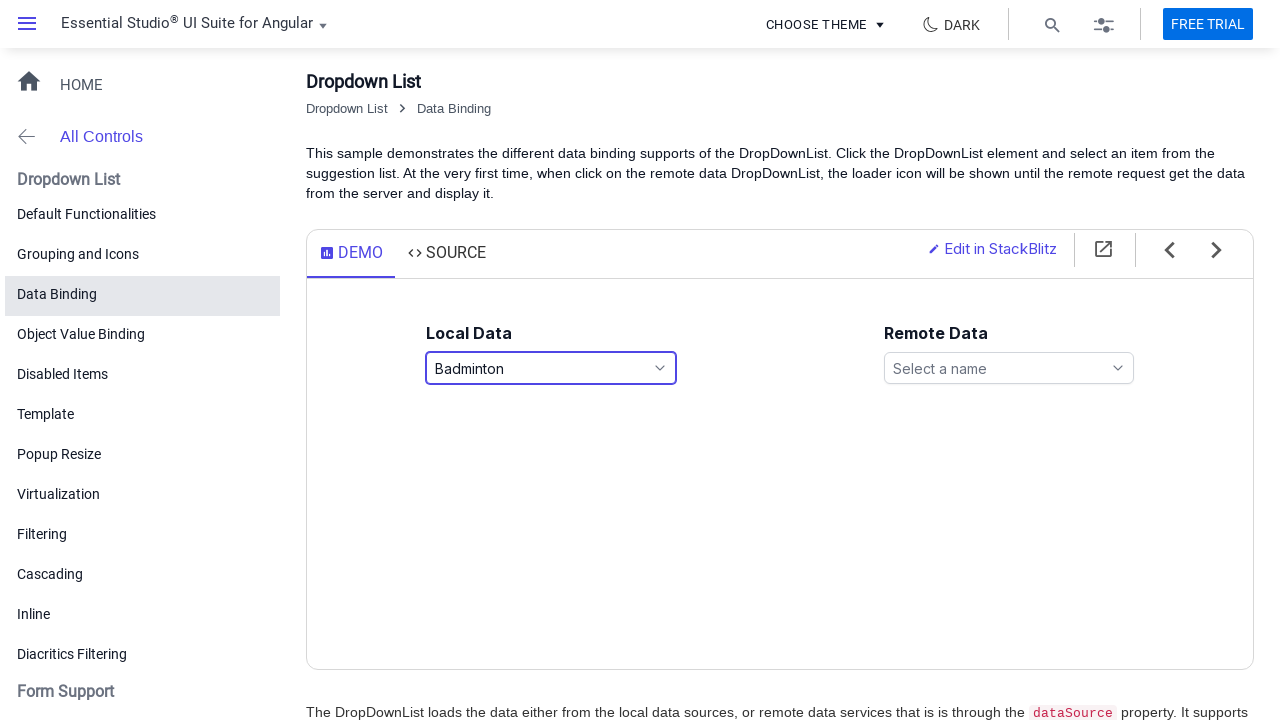